Navigates to Argos UK website

Starting URL: https://www.argos.co.uk

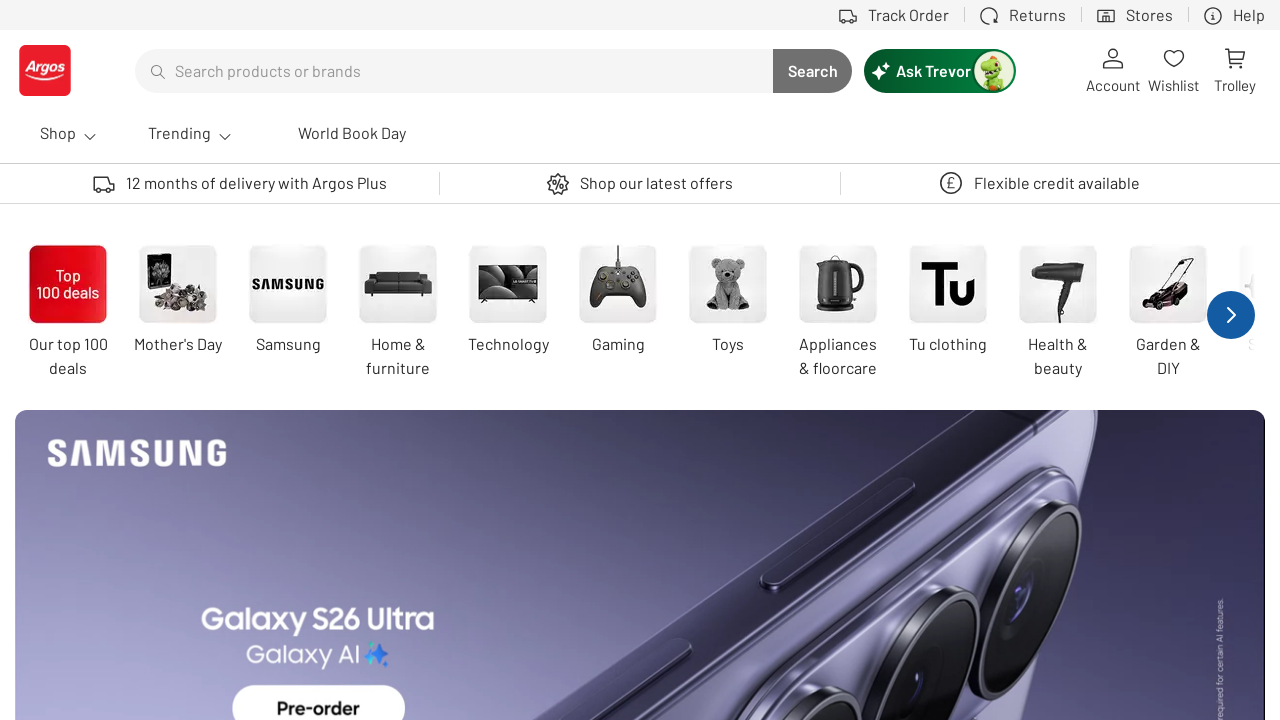

Navigated to Argos UK website
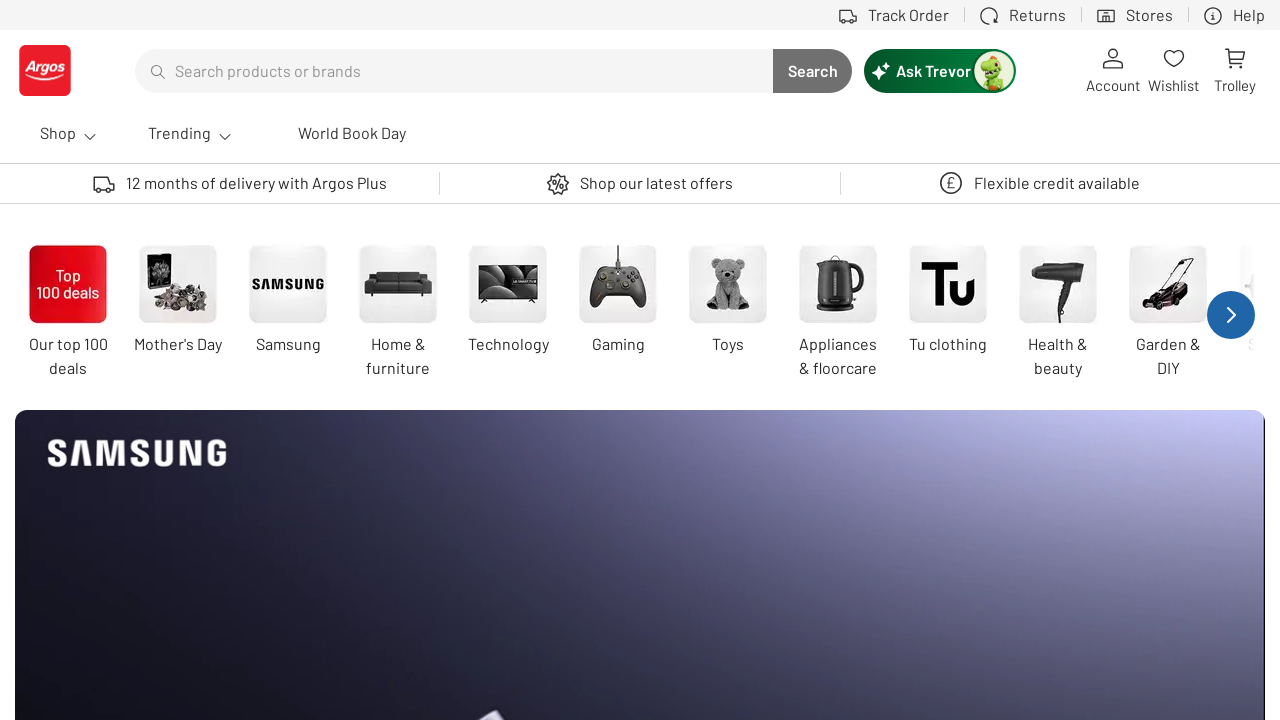

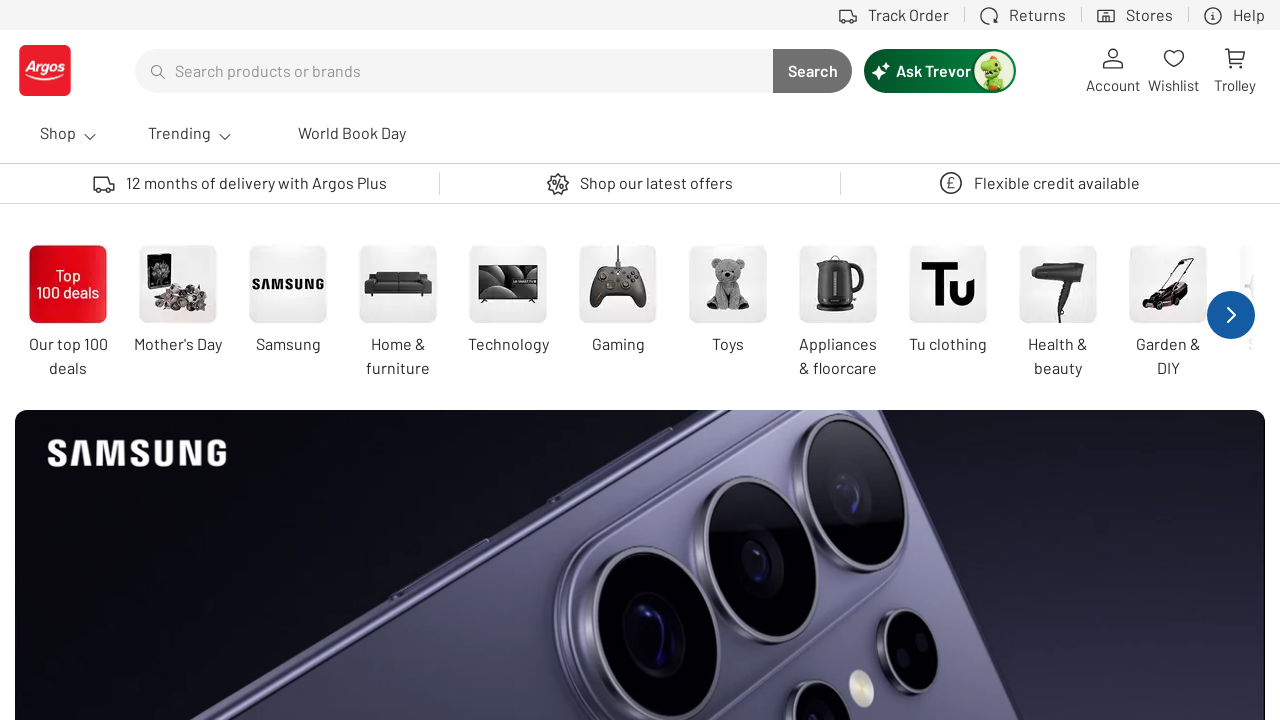